Tests right-click and double-click functionality on buttons, verifying that the appropriate messages are displayed after each action

Starting URL: https://demoqa.com/buttons

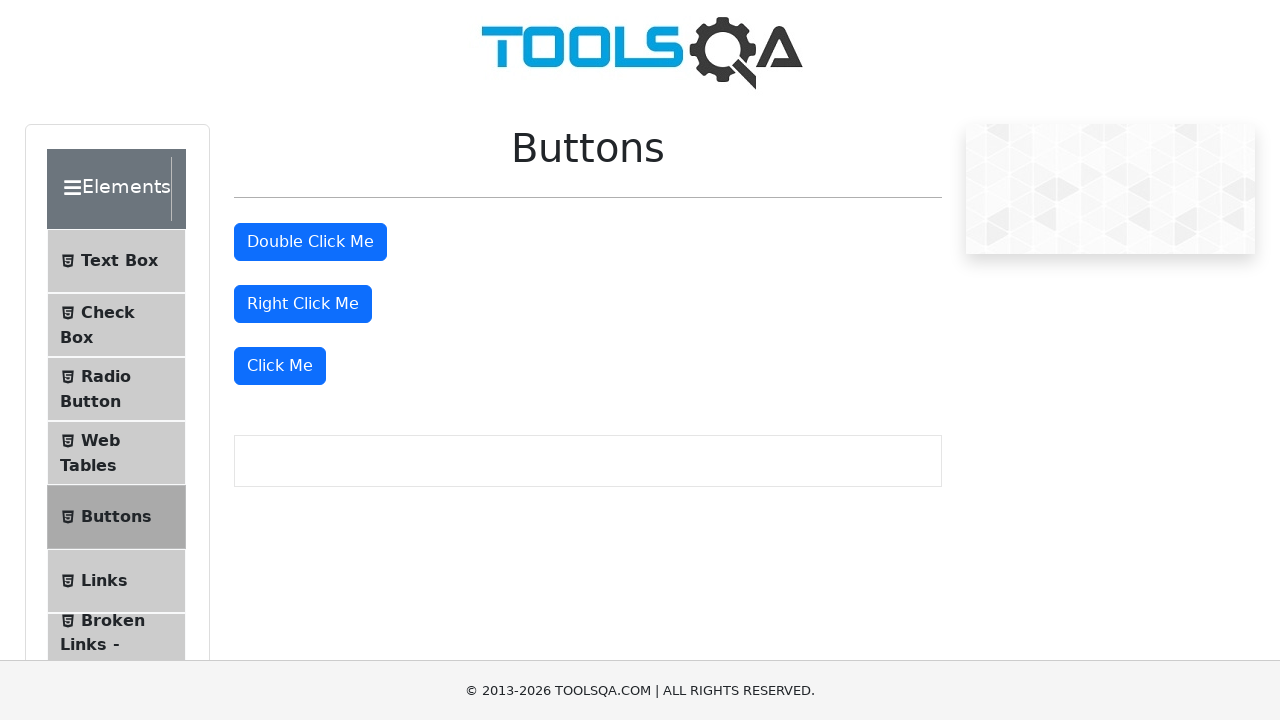

Right-clicked on the right-click button at (303, 304) on #rightClickBtn
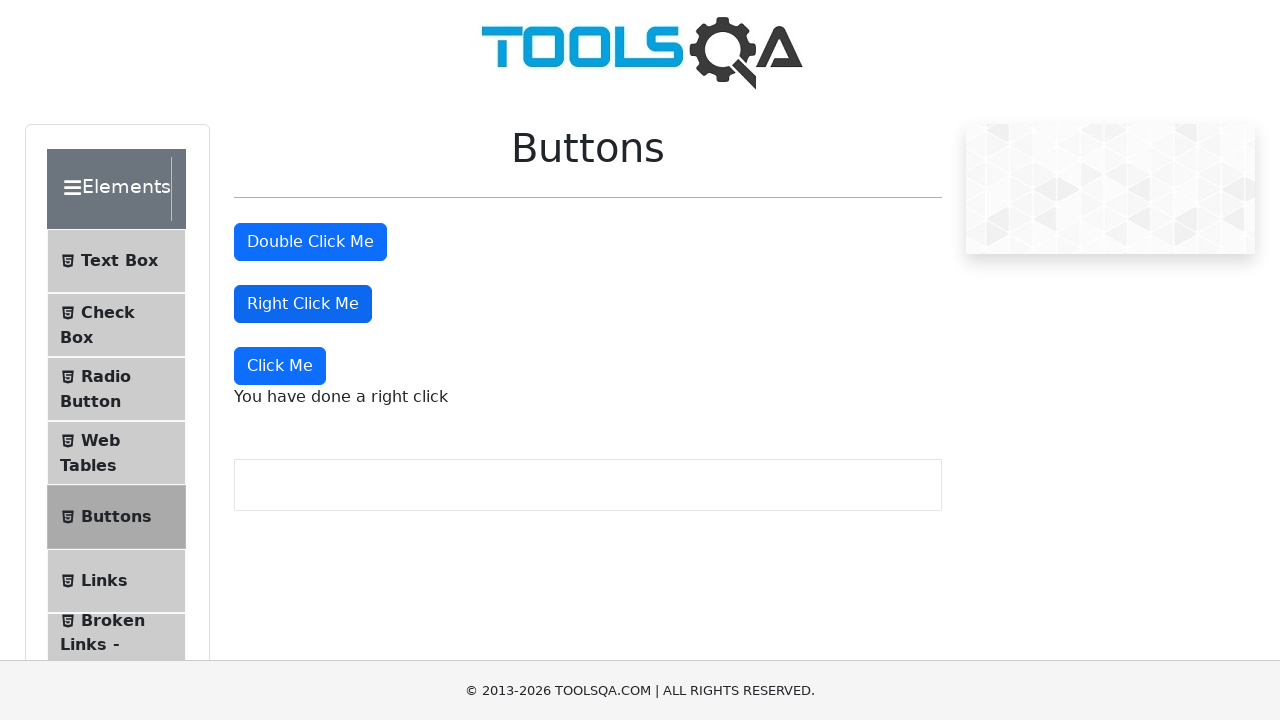

Right-click message appeared
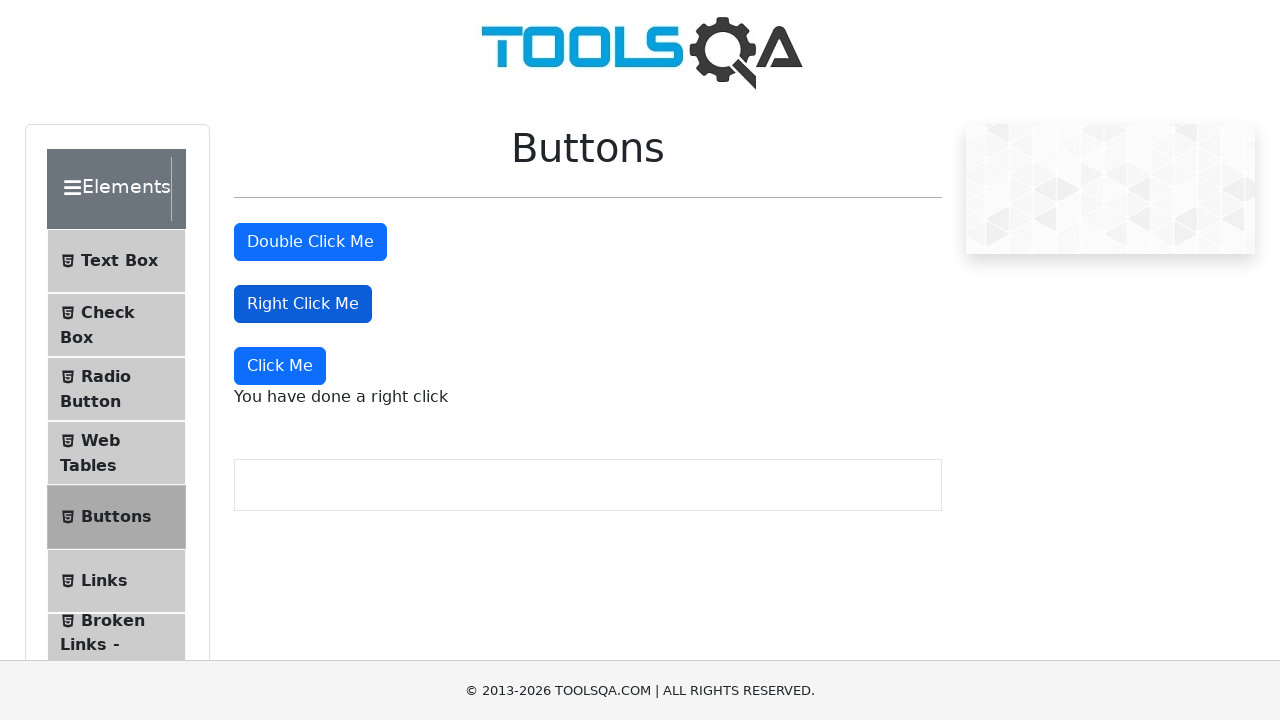

Double-clicked on the double-click button at (310, 242) on #doubleClickBtn
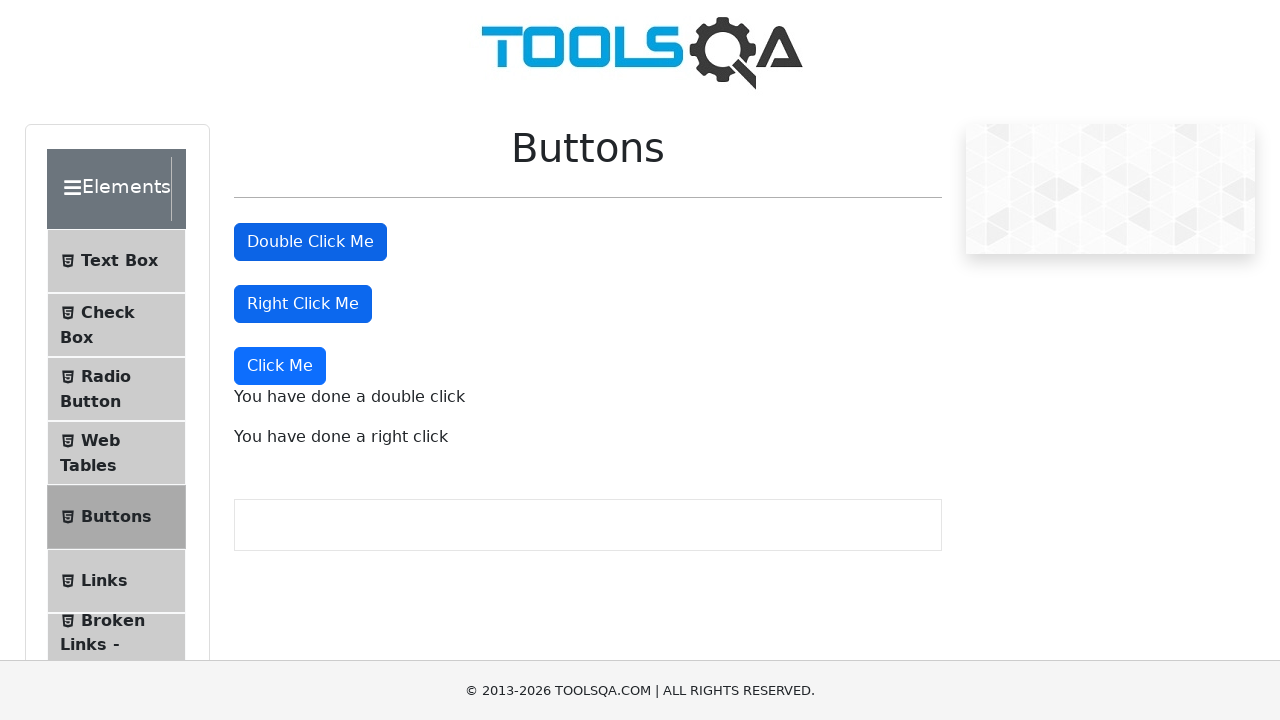

Double-click message appeared
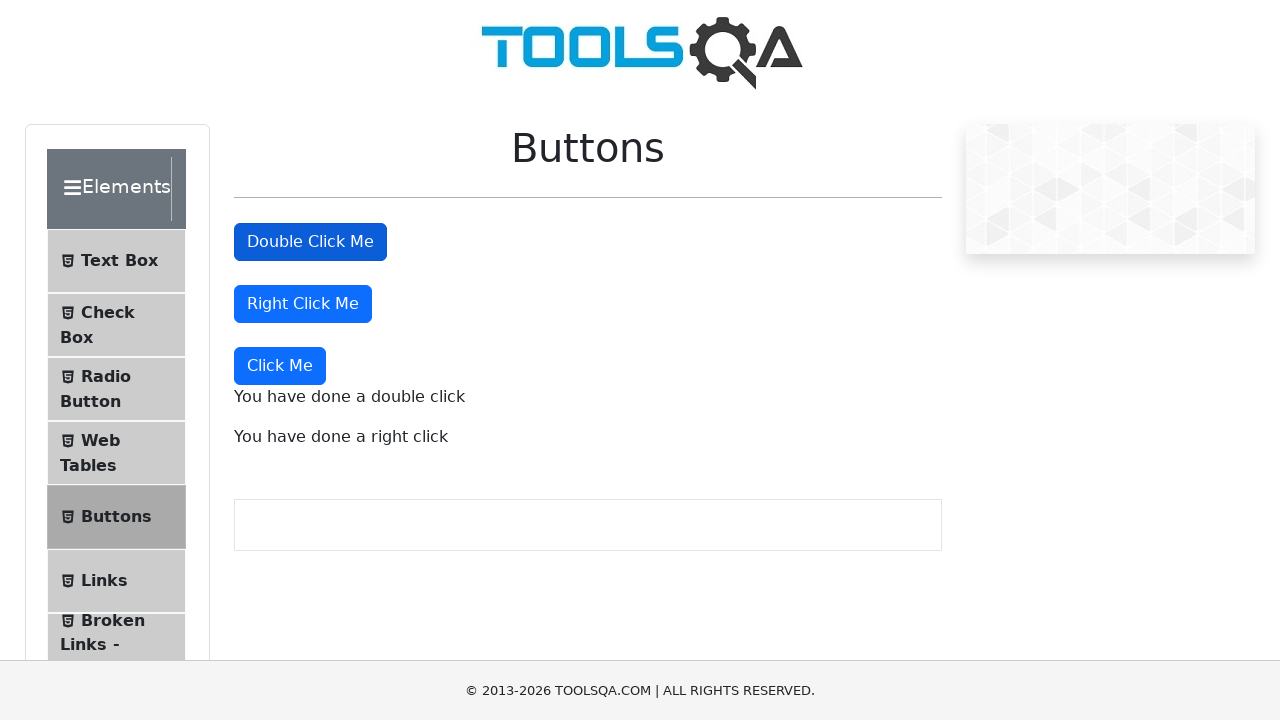

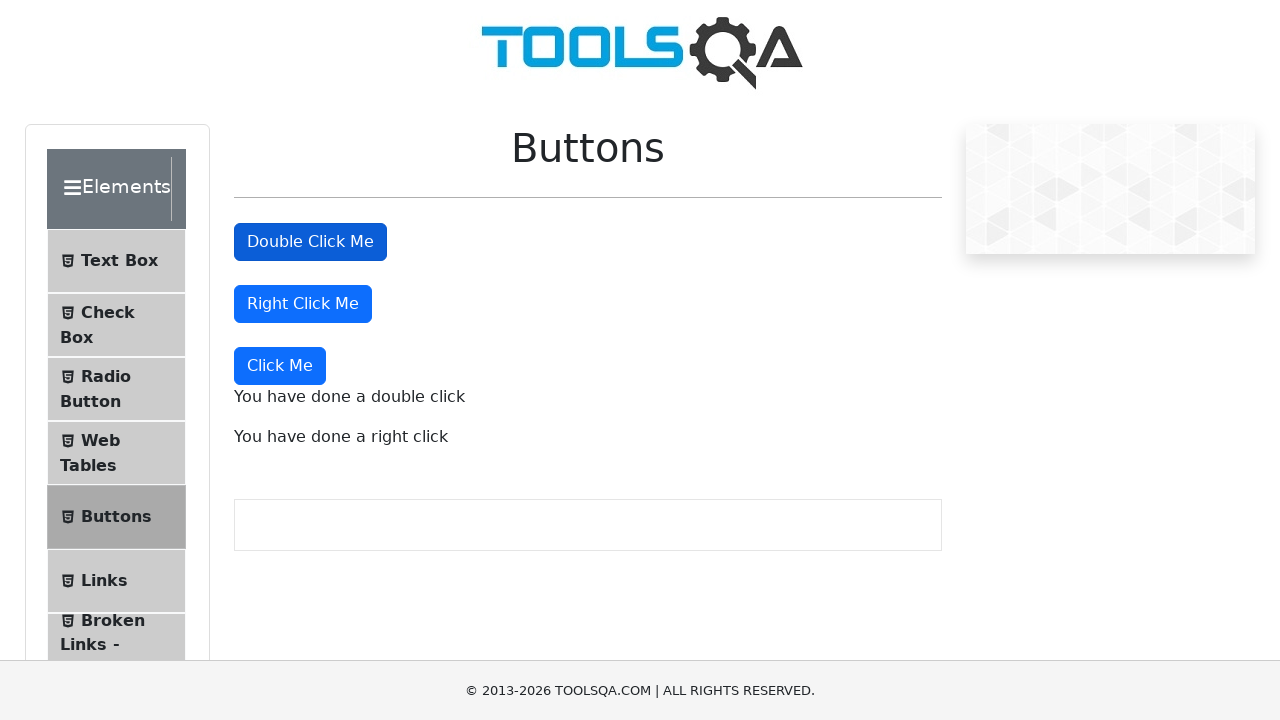